Tests retrieving the position and dimensions of the TAU logo element on the learning paths page by getting its bounding rectangle properties (x, y coordinates and width, height).

Starting URL: https://testautomationu.applitools.com/learningpaths.html

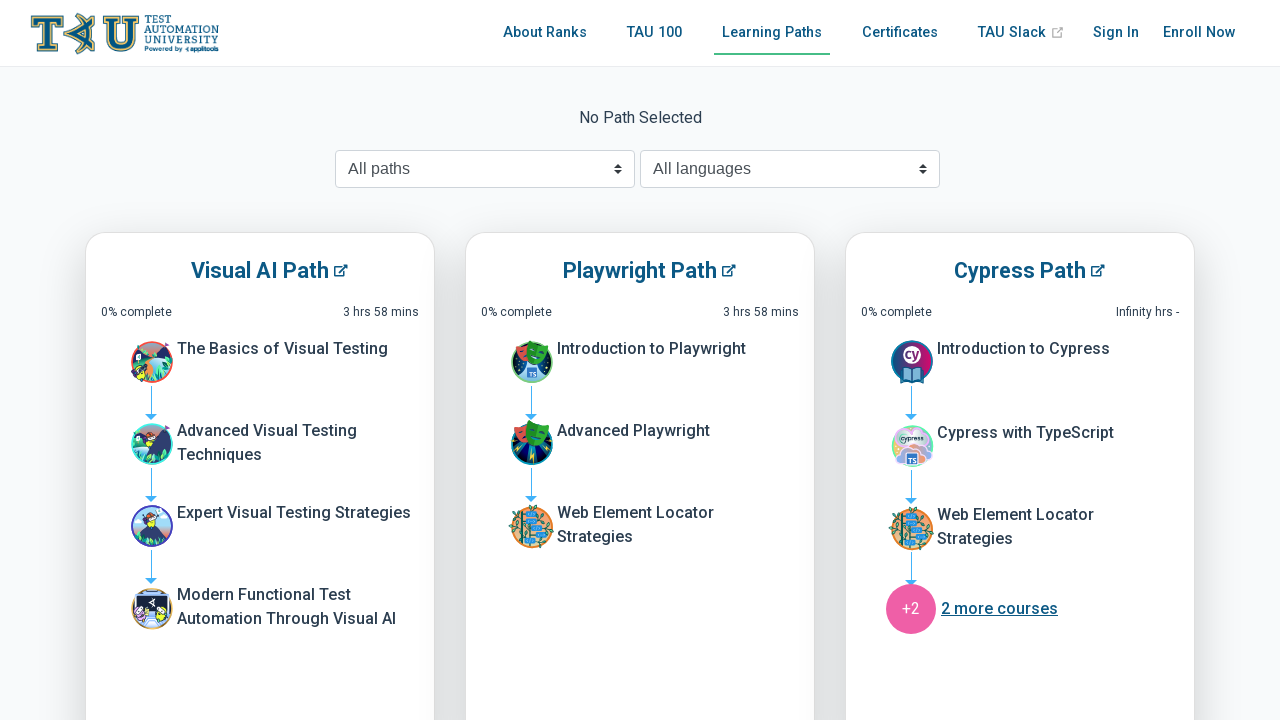

Navigated to the learning paths page
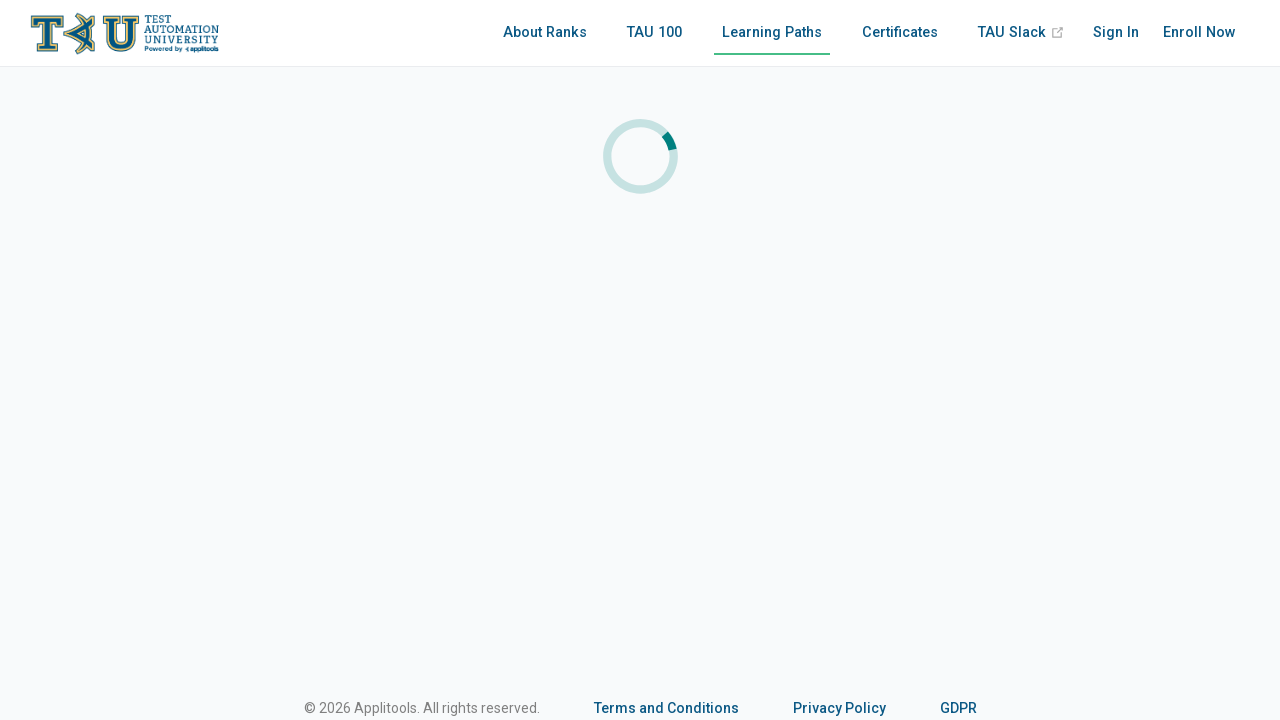

Located the TAU logo element
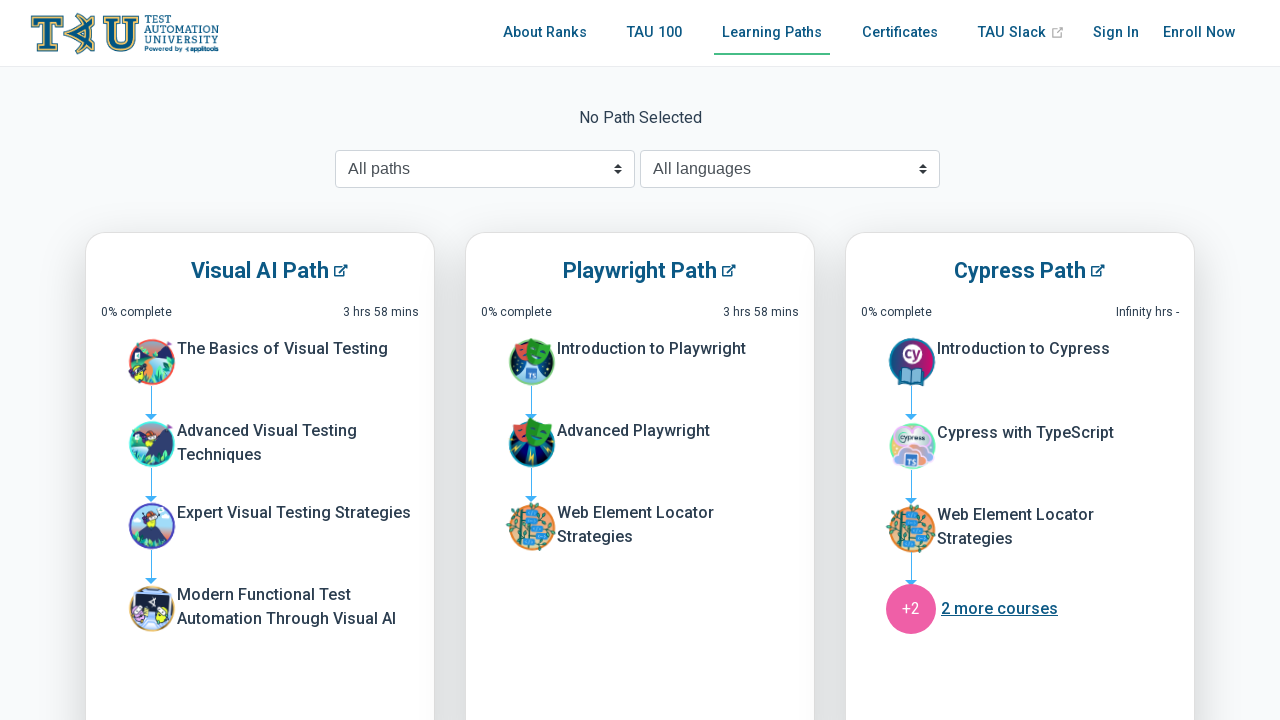

TAU logo element is now visible
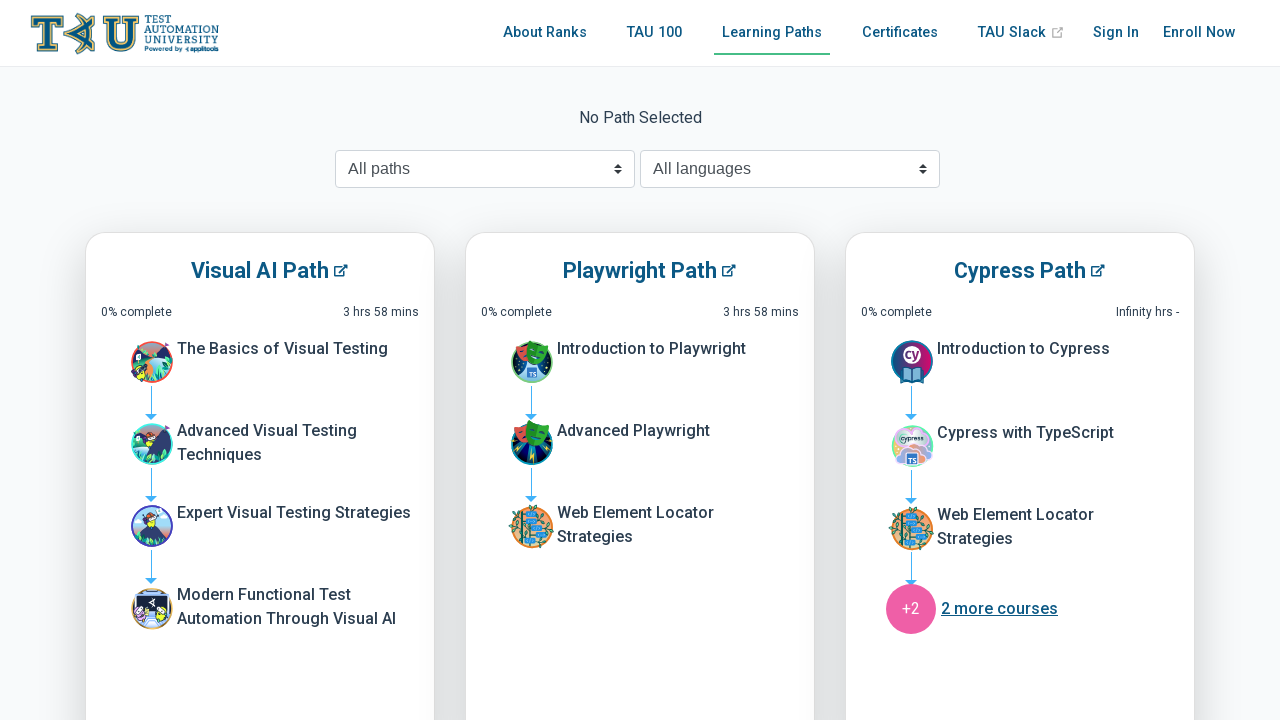

Retrieved bounding box properties of the TAU logo
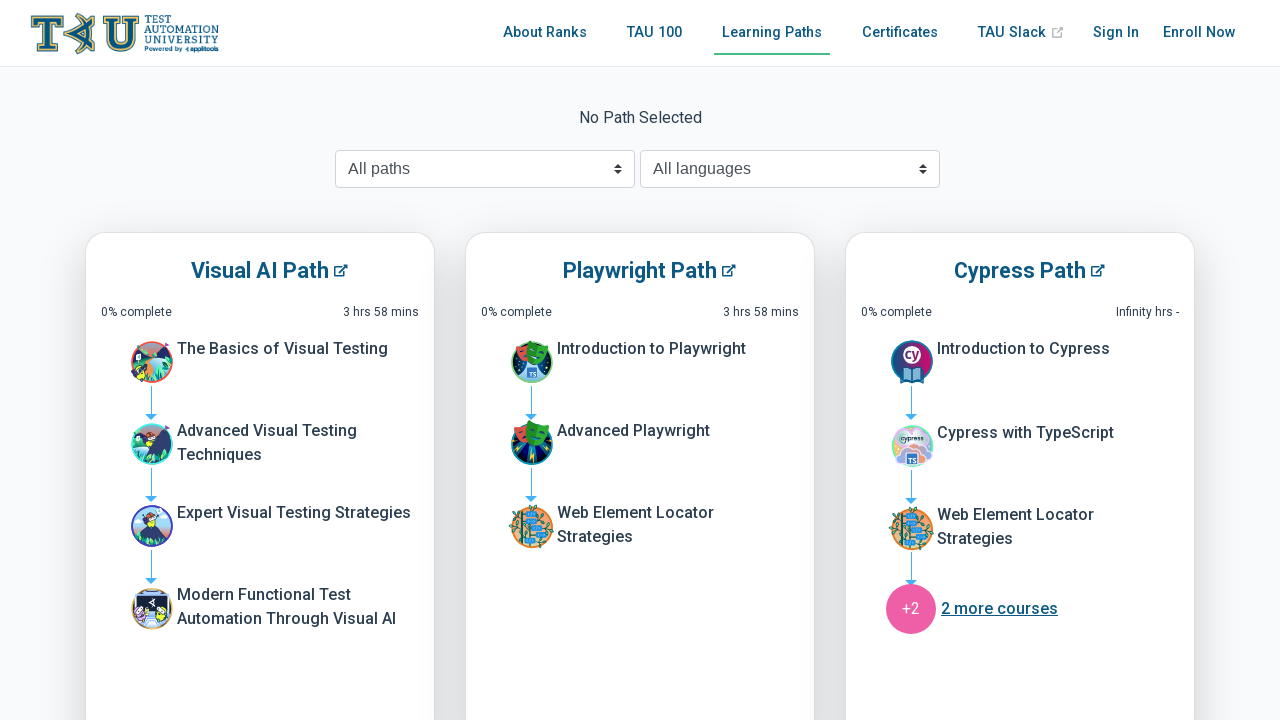

Printed TAU logo position and dimensions - x: 24, y: 11.1875, width: 199.234375, height: 44.796875
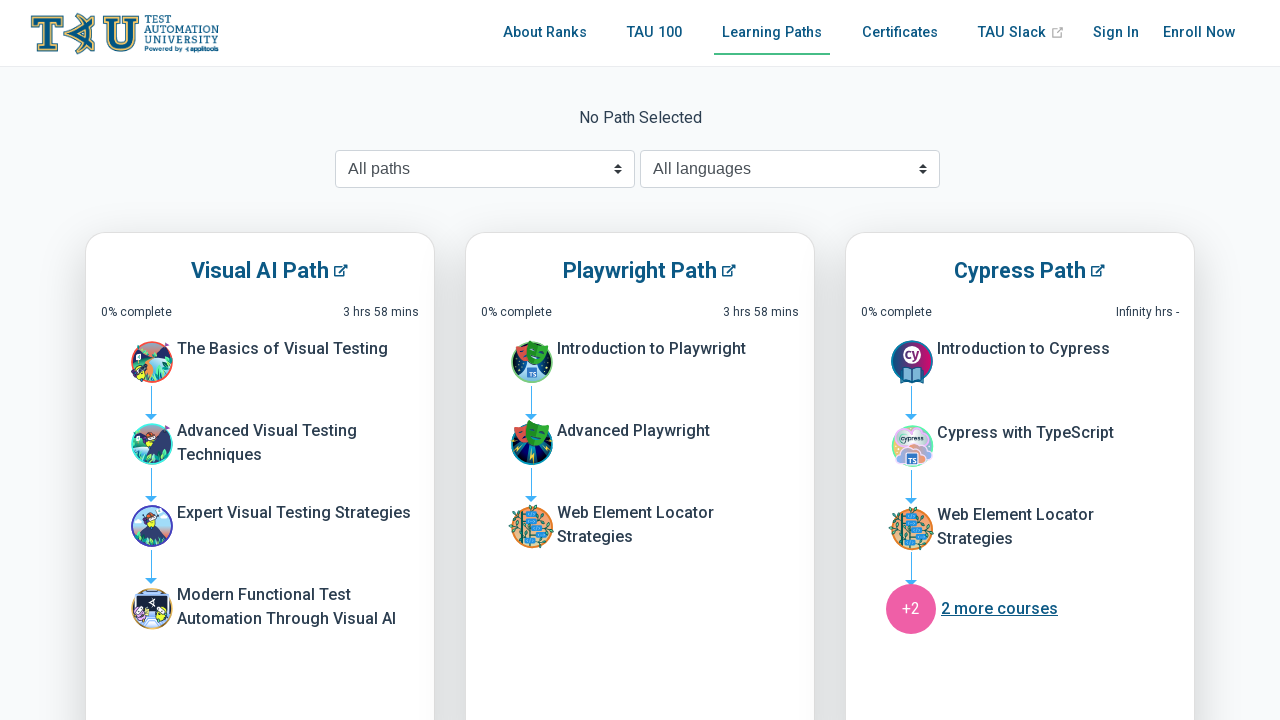

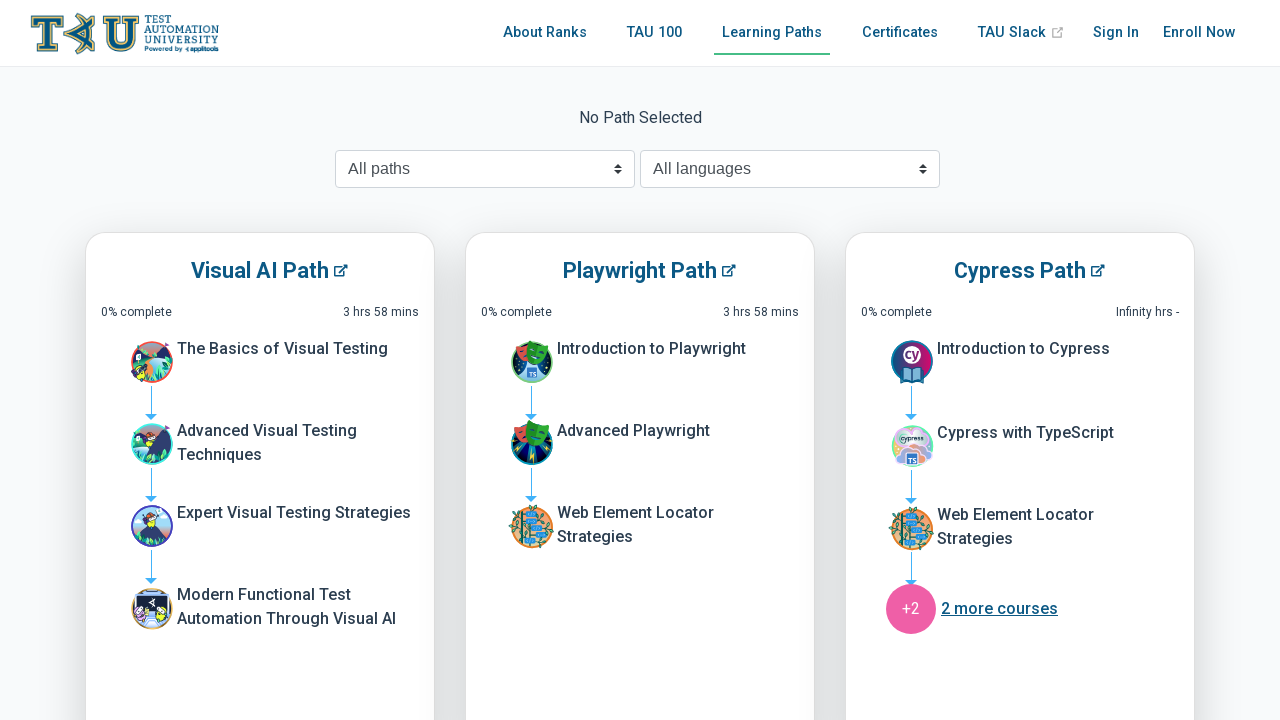